Tests product search functionality on two Colombian pharmacy websites (Cruz Verde and La Rebaja) by navigating to search results pages and verifying that product listings with names, prices, and images are displayed.

Starting URL: https://www.cruzverde.com.co/search?query=acetaminofen

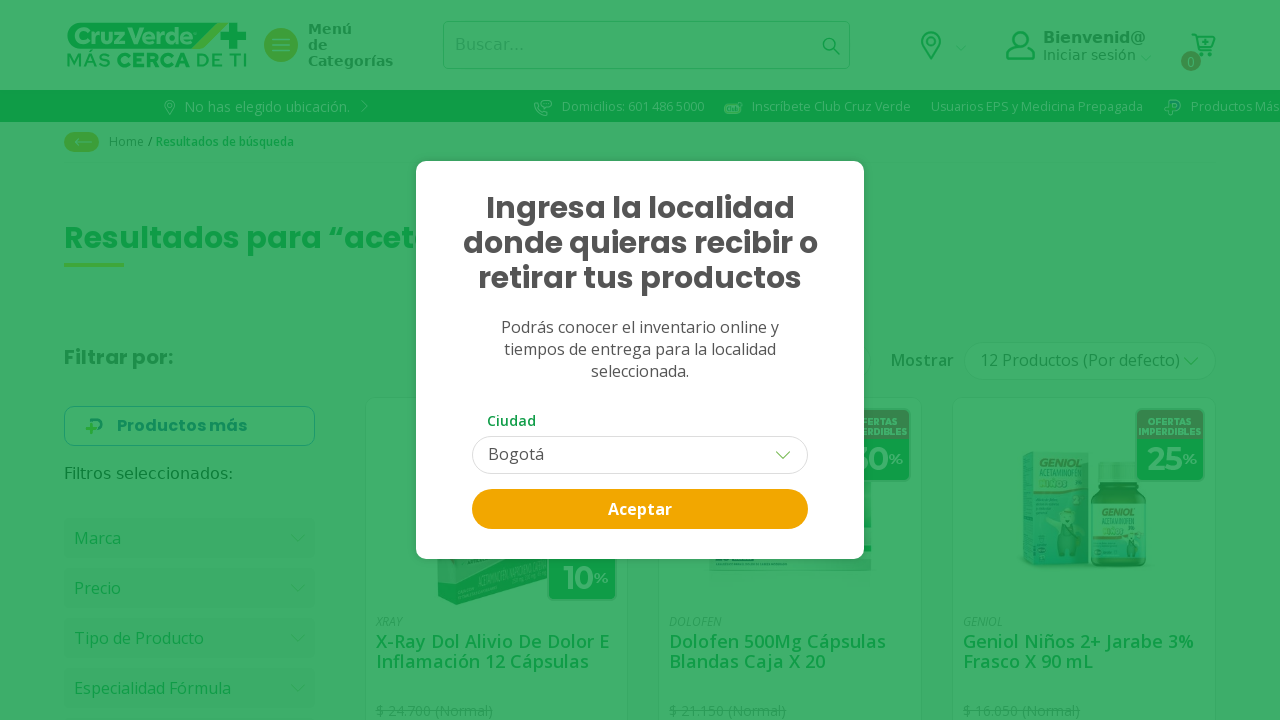

Waited for Cruz Verde search results page to load (networkidle)
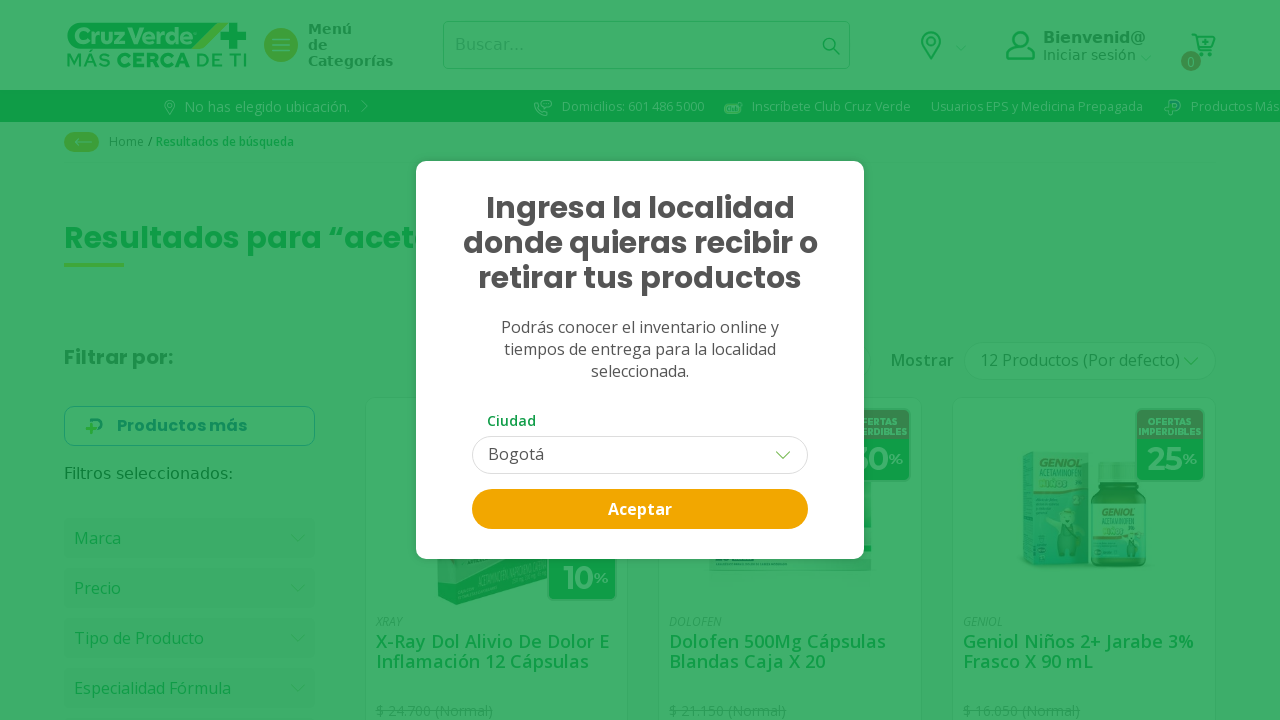

Verified product names are displayed on Cruz Verde
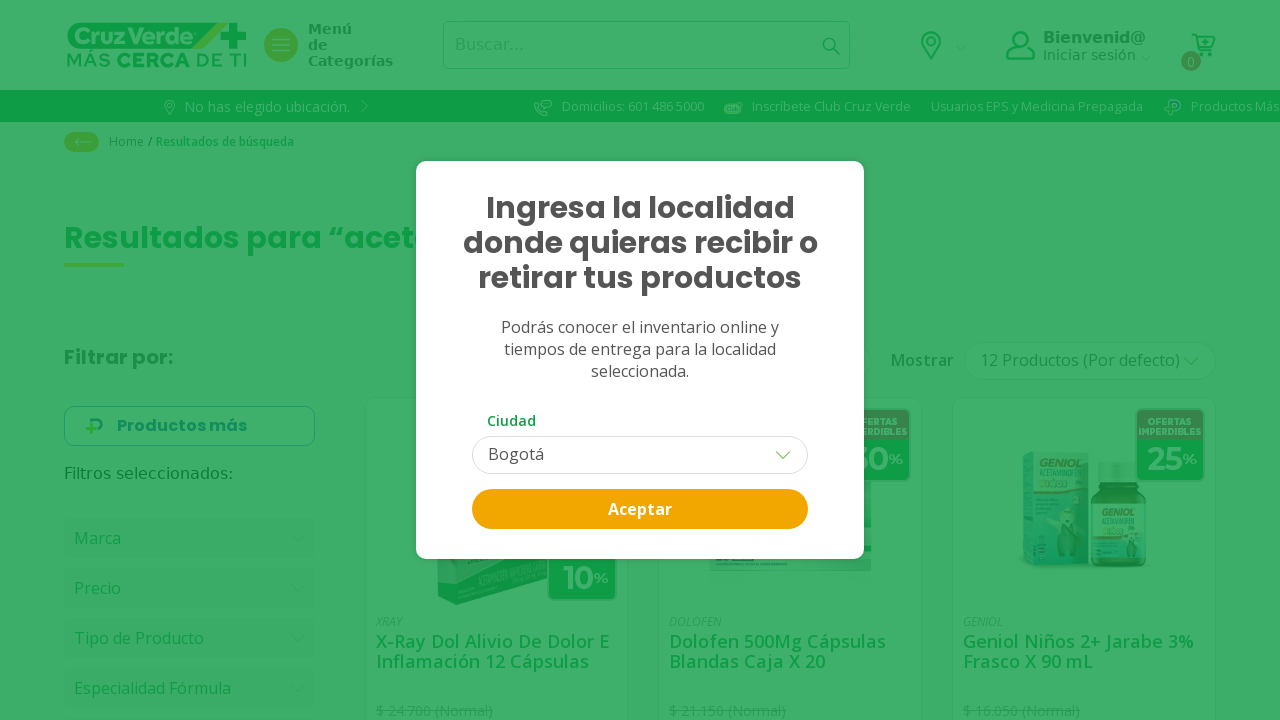

Verified prices are displayed on Cruz Verde
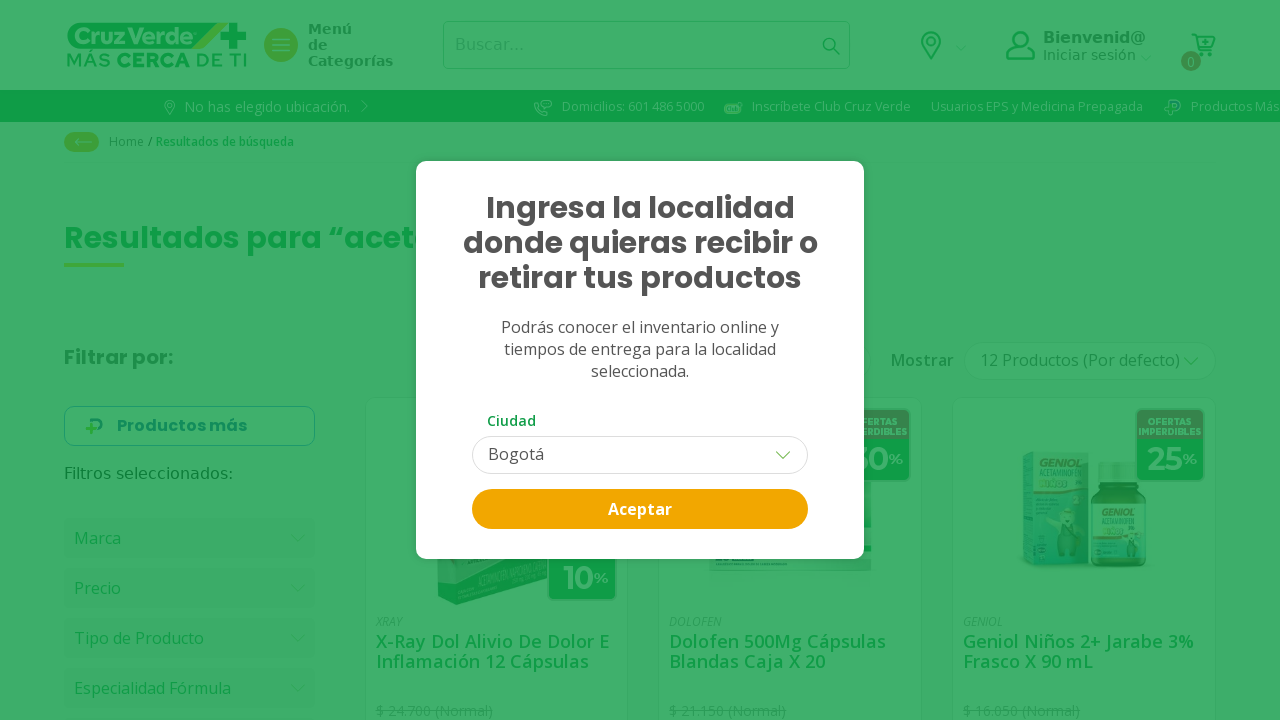

Navigated to La Rebaja pharmacy search results page
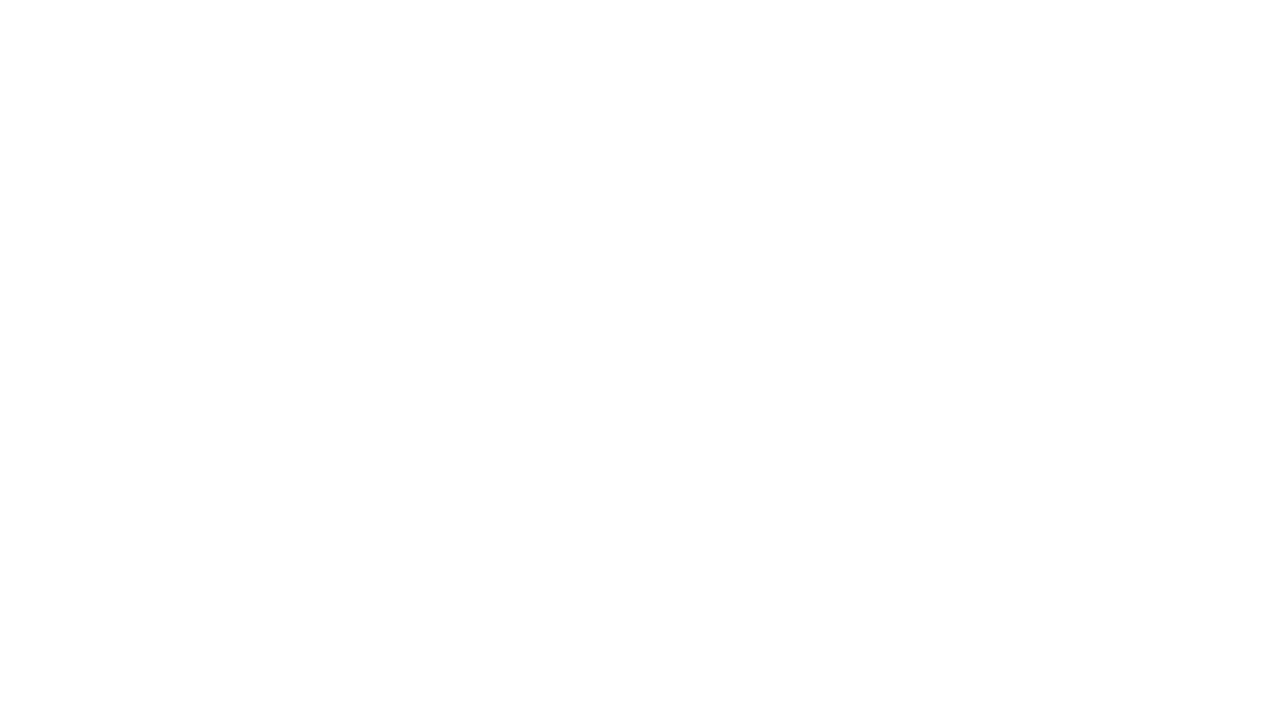

Waited 5 seconds for La Rebaja page to fully load
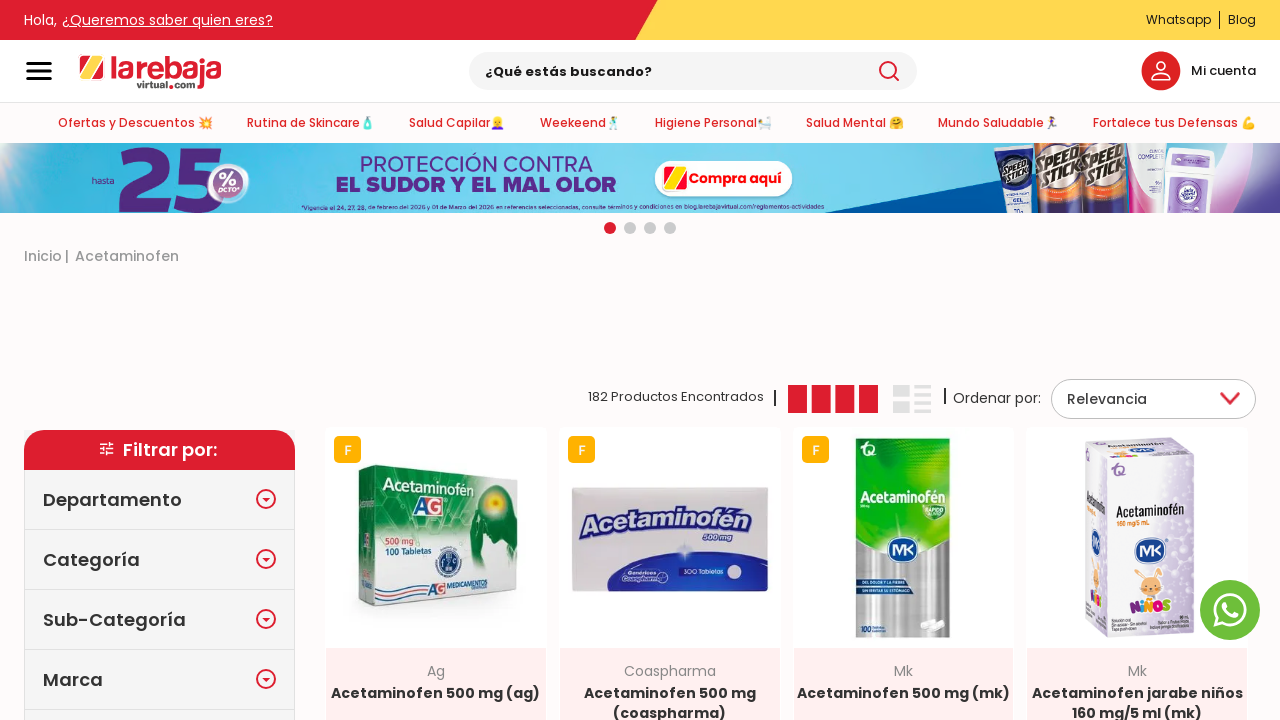

Verified product names are displayed on La Rebaja
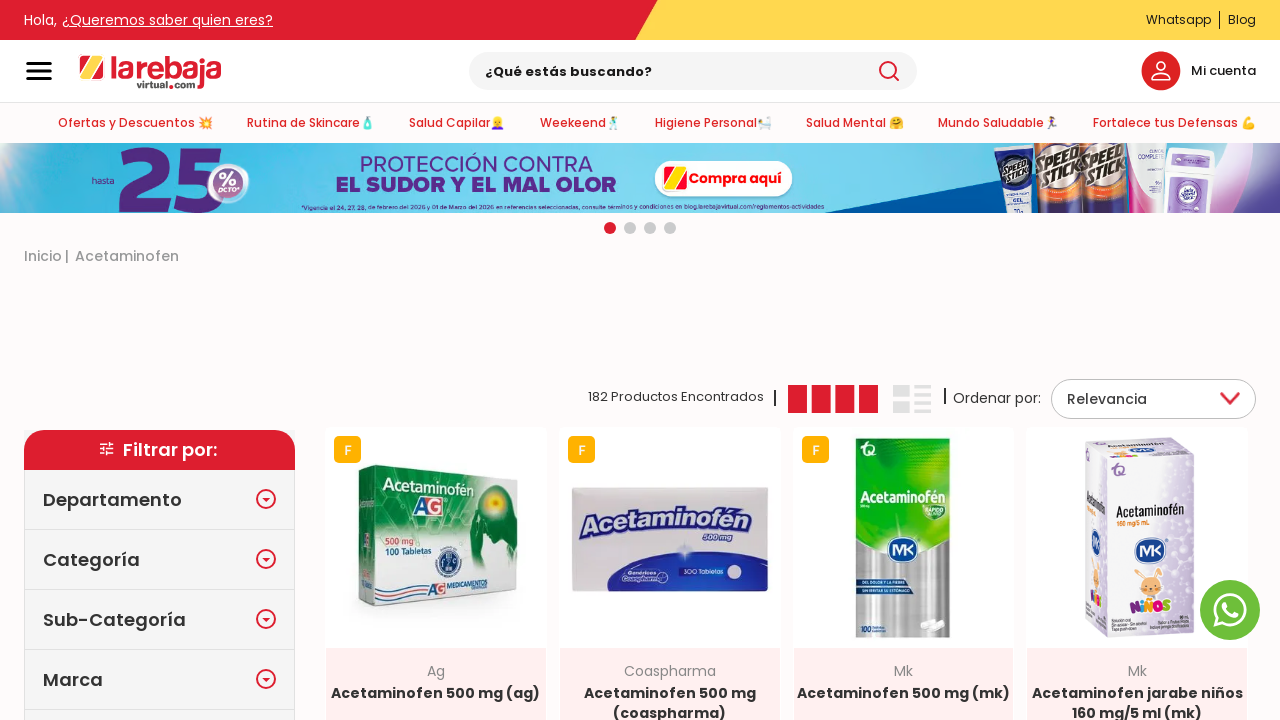

Verified product images are displayed on La Rebaja
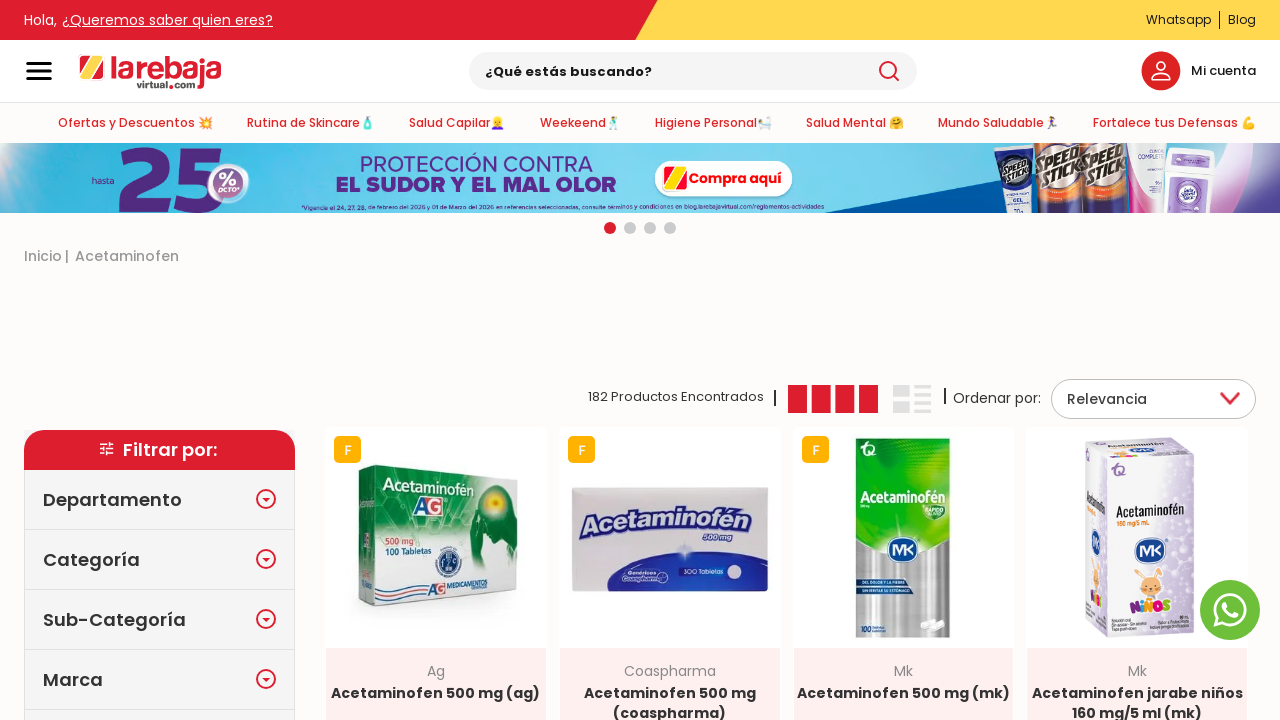

Verified prices are displayed on La Rebaja
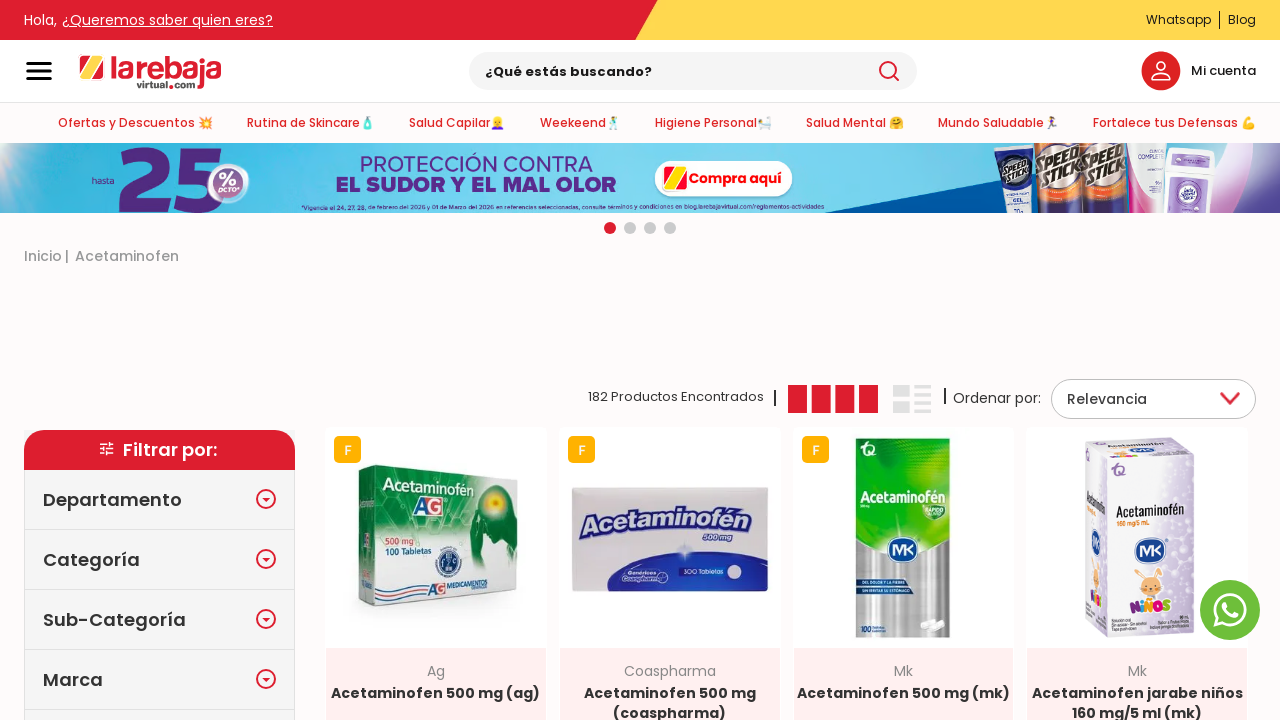

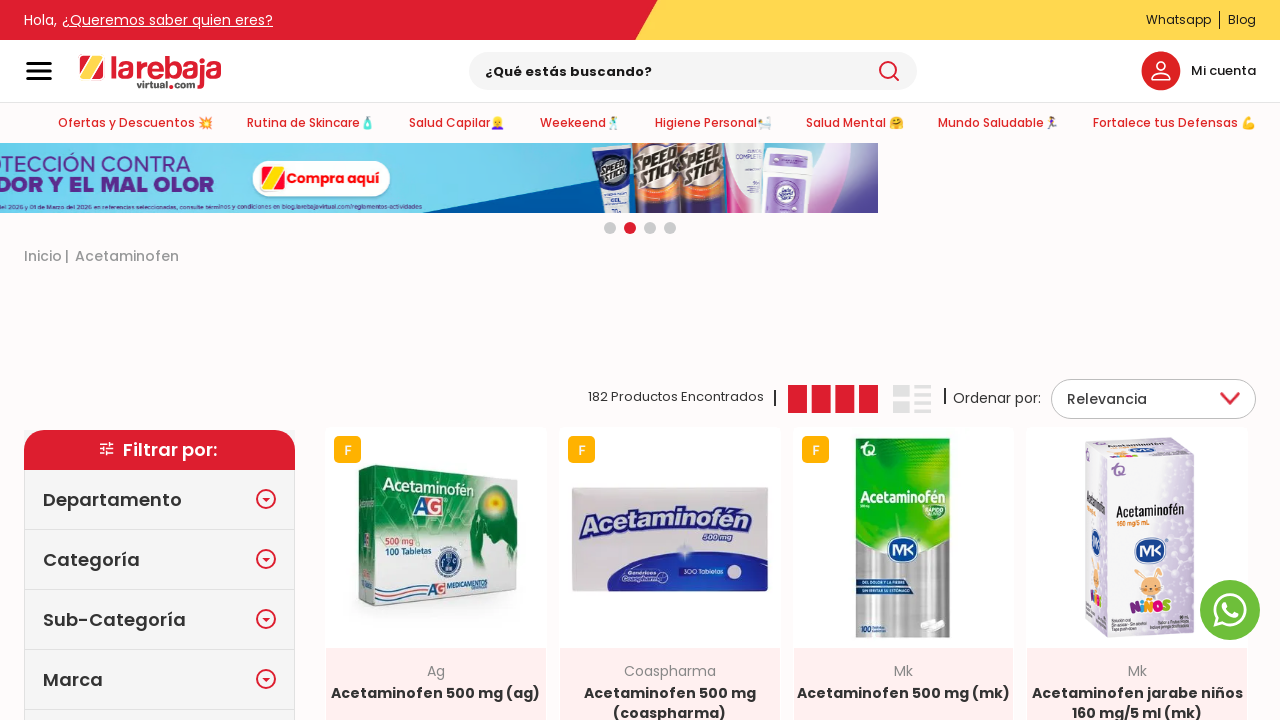